Performs a click-and-hold, move to target, then release mouse action on drag-and-drop elements

Starting URL: https://crossbrowsertesting.github.io/drag-and-drop

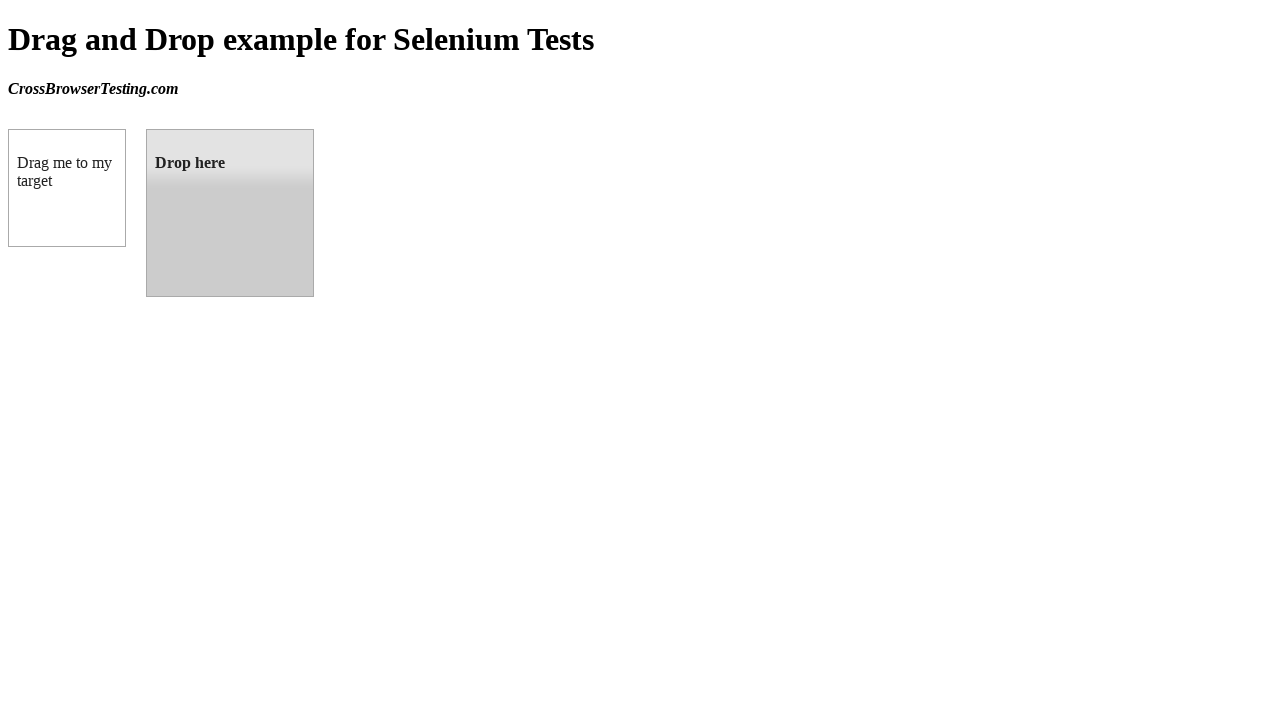

Waited for draggable element to load
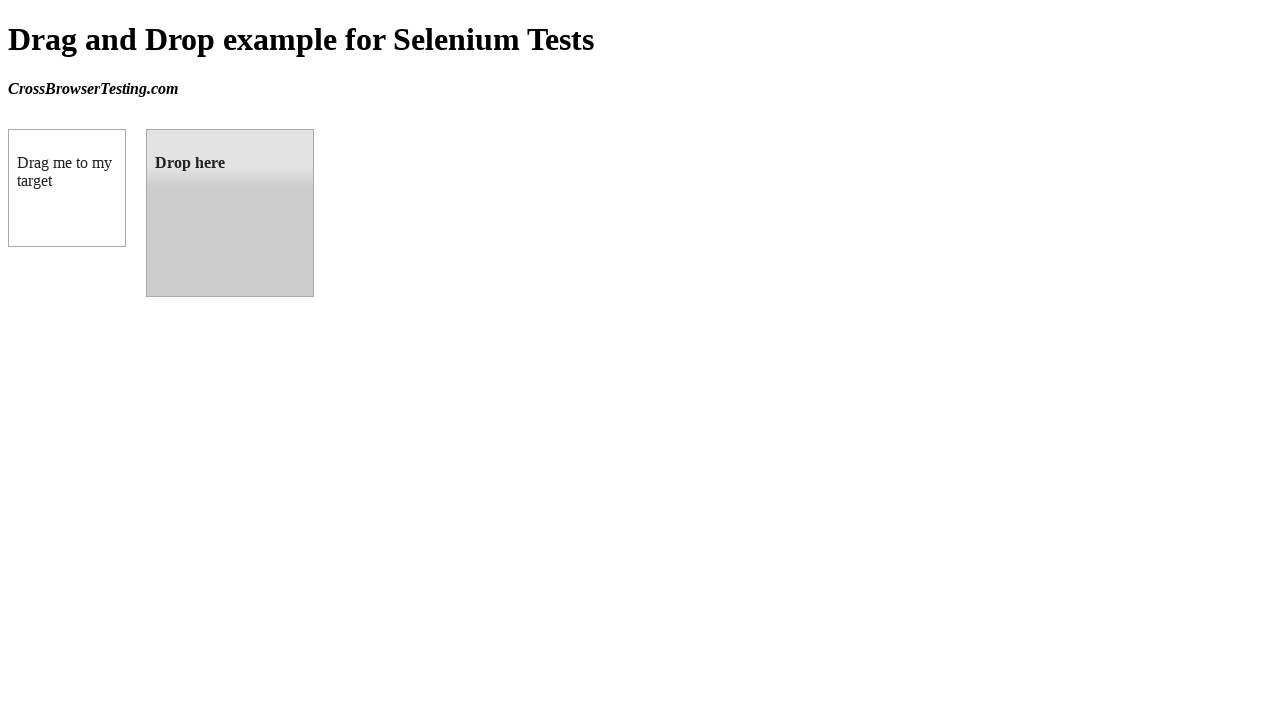

Located source element (box A)
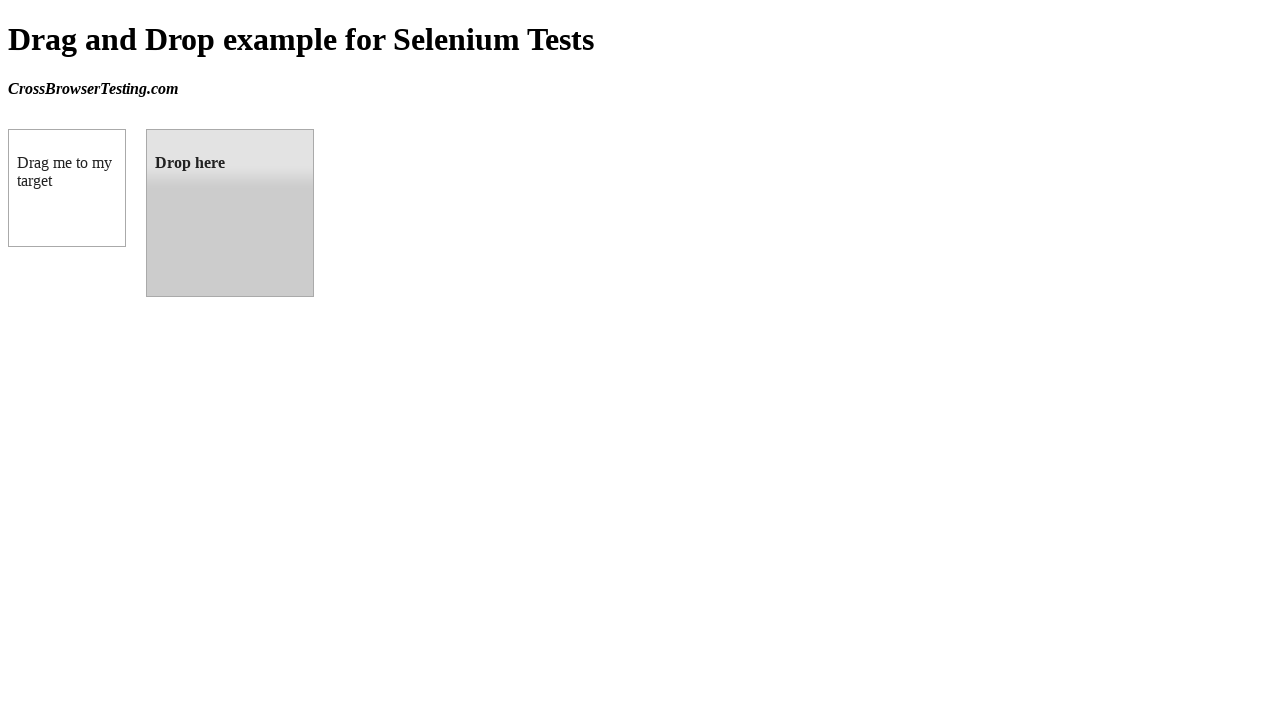

Located target element (box B)
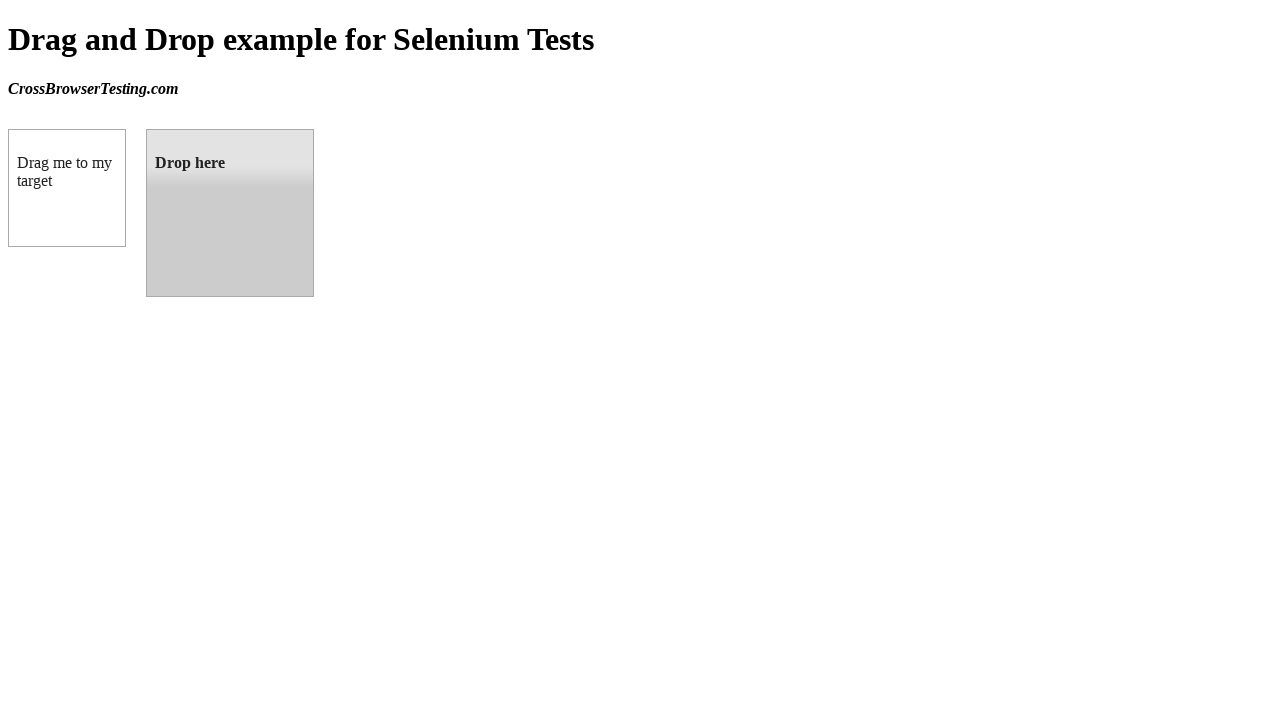

Retrieved bounding box for source element
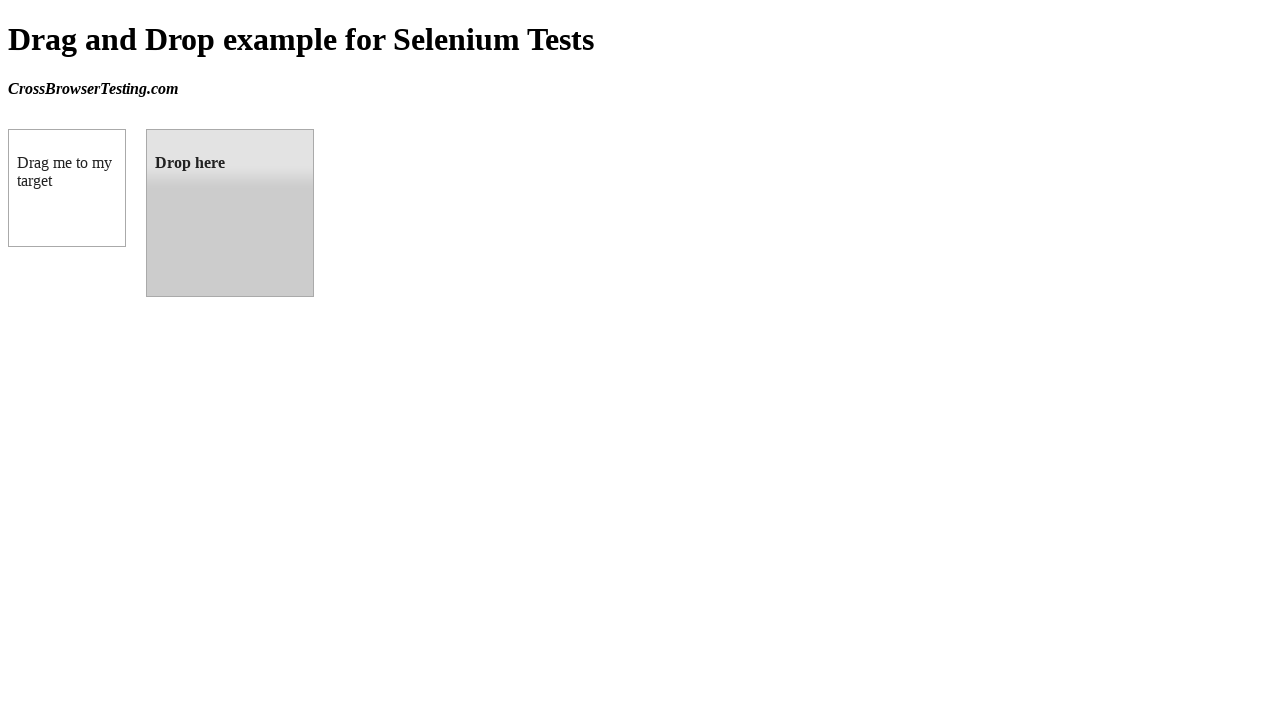

Retrieved bounding box for target element
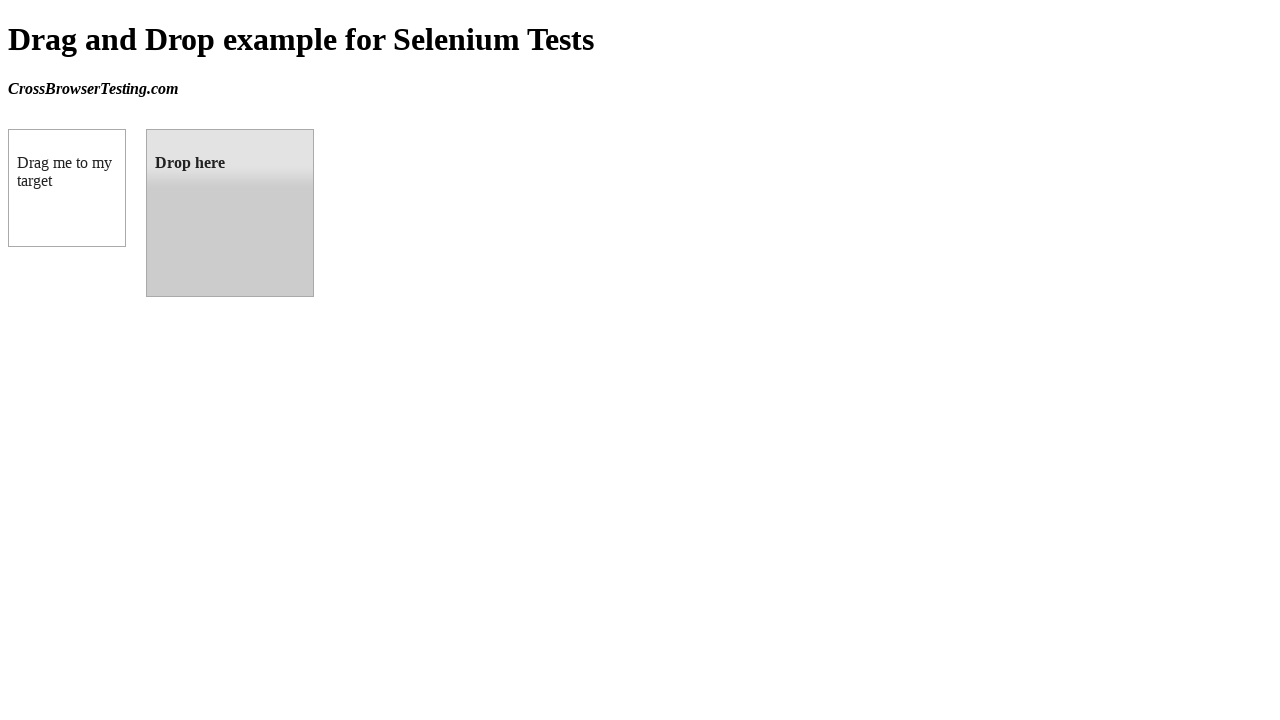

Moved mouse to center of source element at (67, 188)
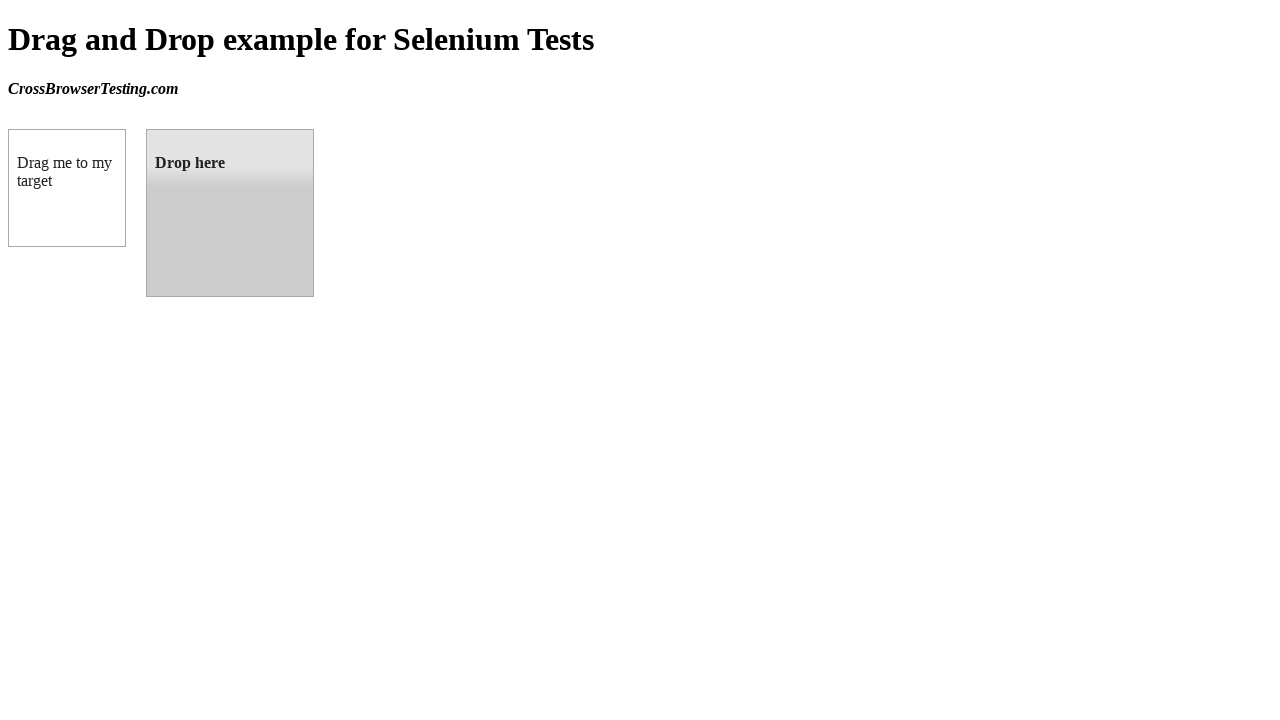

Pressed mouse button down on source element at (67, 188)
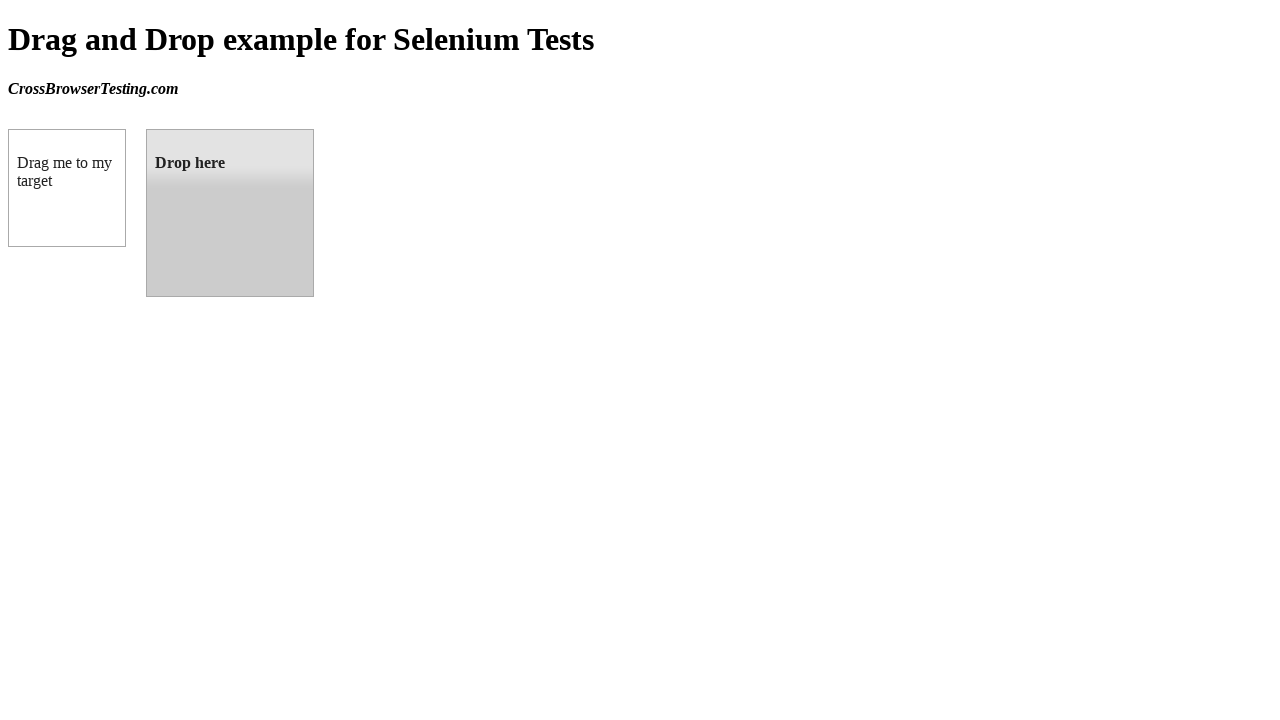

Dragged mouse to center of target element at (230, 213)
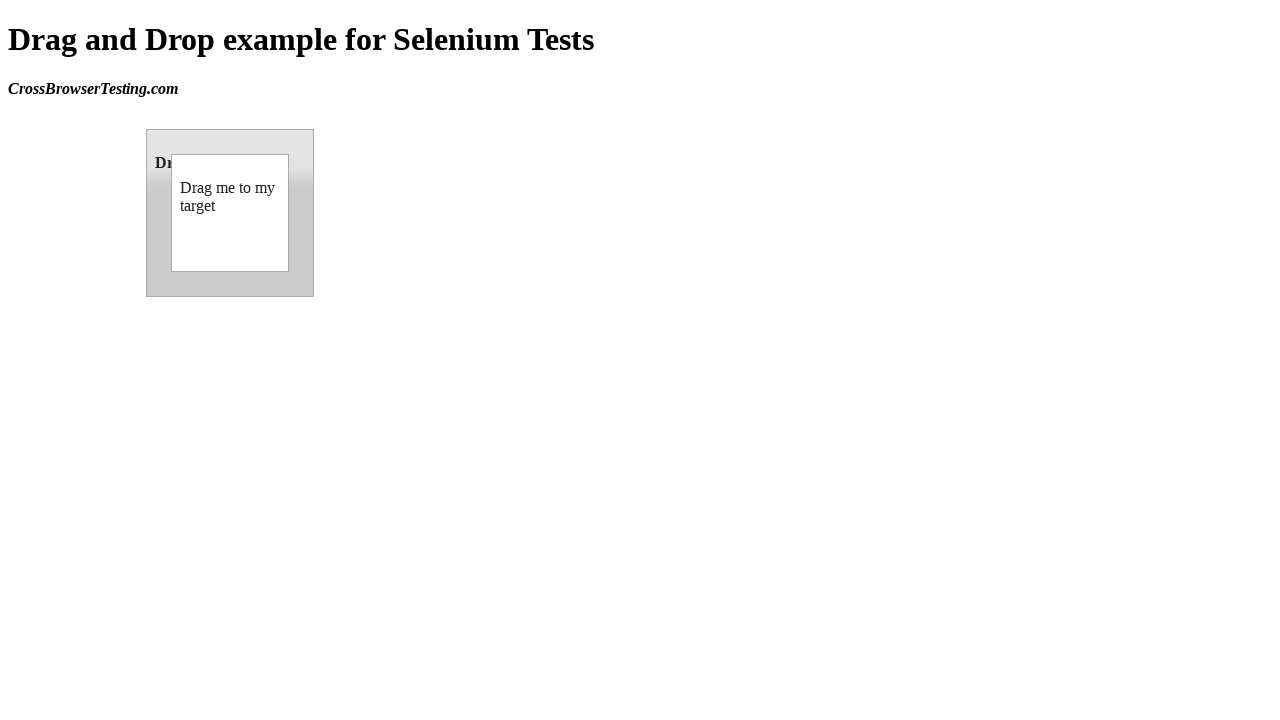

Released mouse button on target element to complete drag-and-drop at (230, 213)
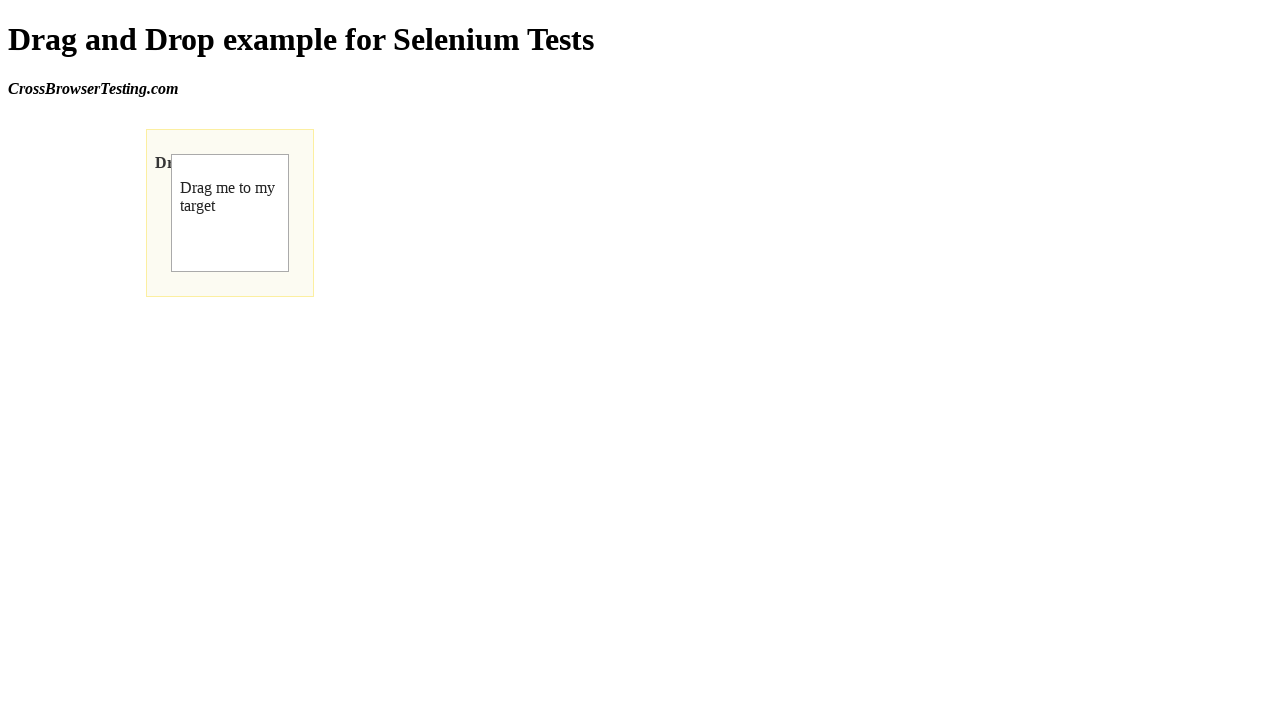

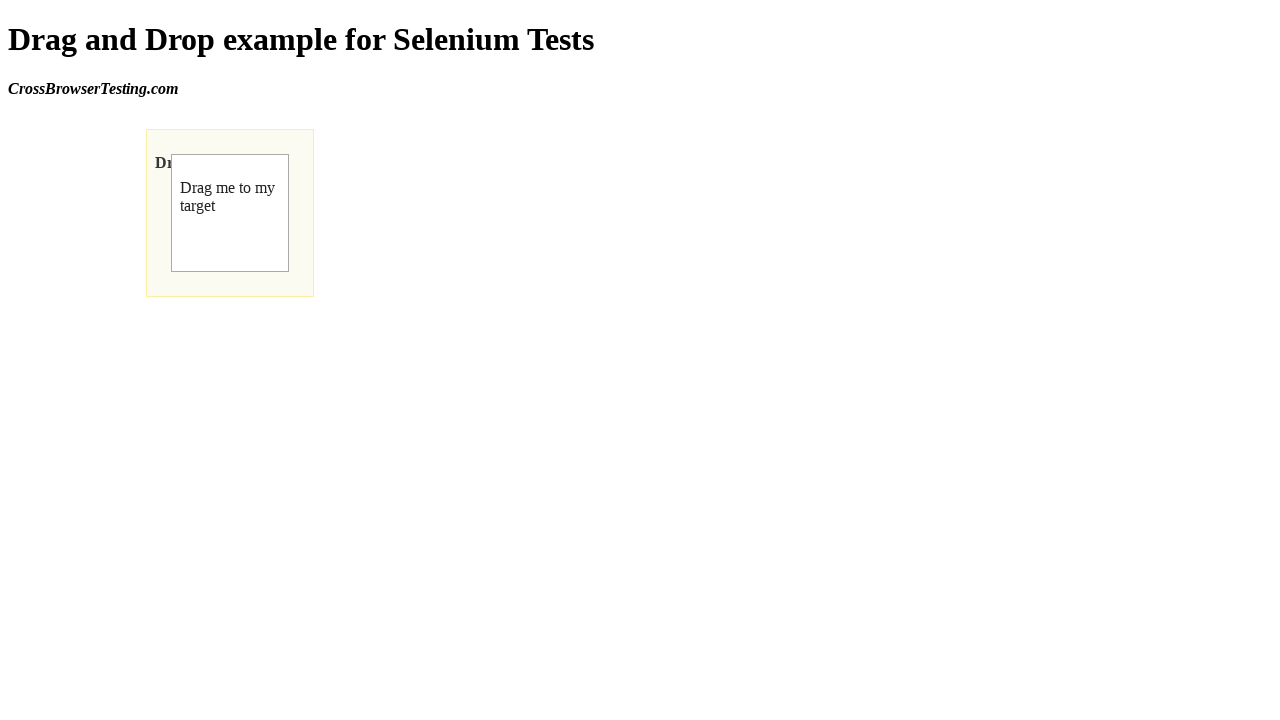